Navigates to the Shadow DOM page from Chapter 4 and verifies the page loads correctly

Starting URL: https://bonigarcia.dev/selenium-webdriver-java/

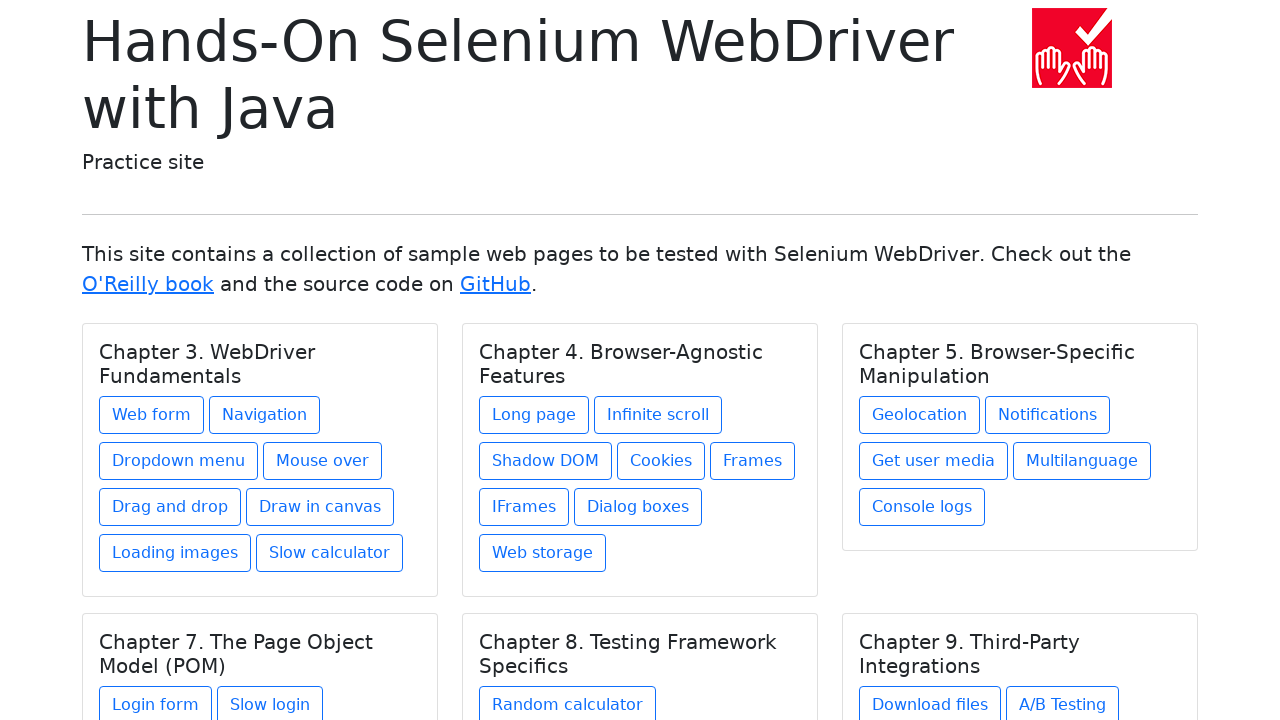

Clicked Shadow DOM link in Chapter 4 section at (546, 461) on xpath=//h5[text()='Chapter 4. Browser-Agnostic Features']/../a[@href='shadow-dom
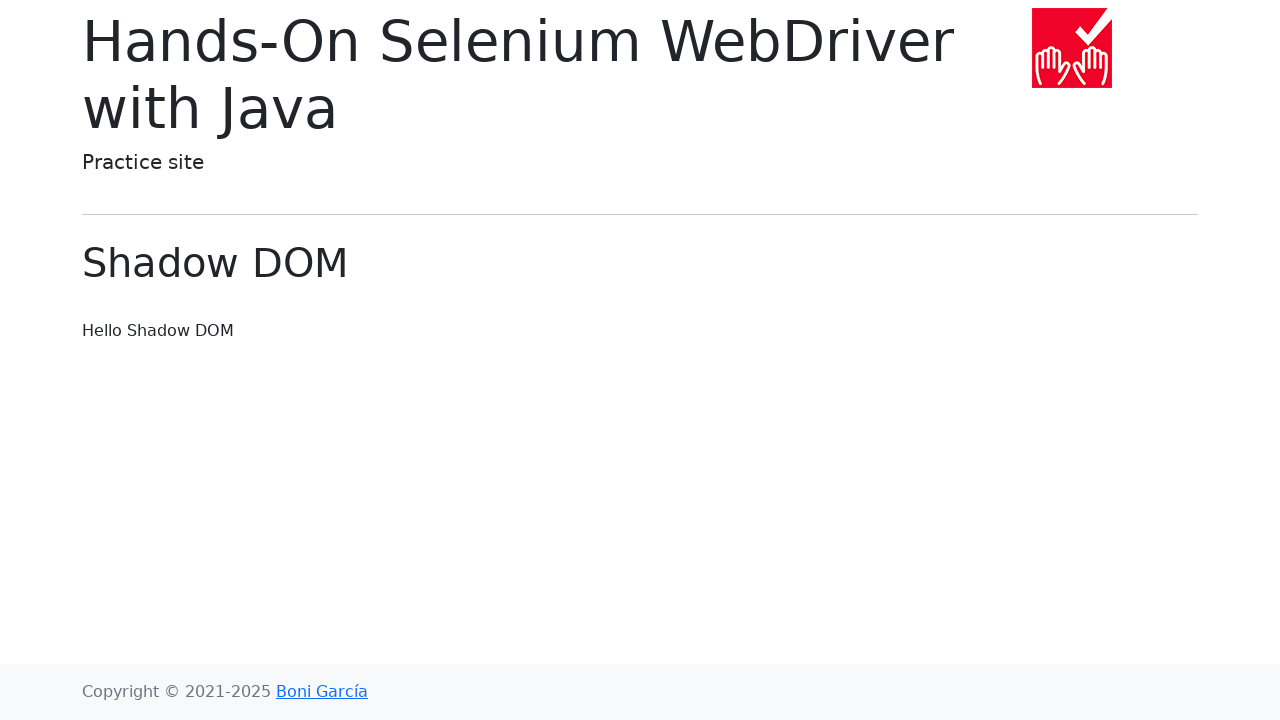

Shadow DOM page loaded and page title verified
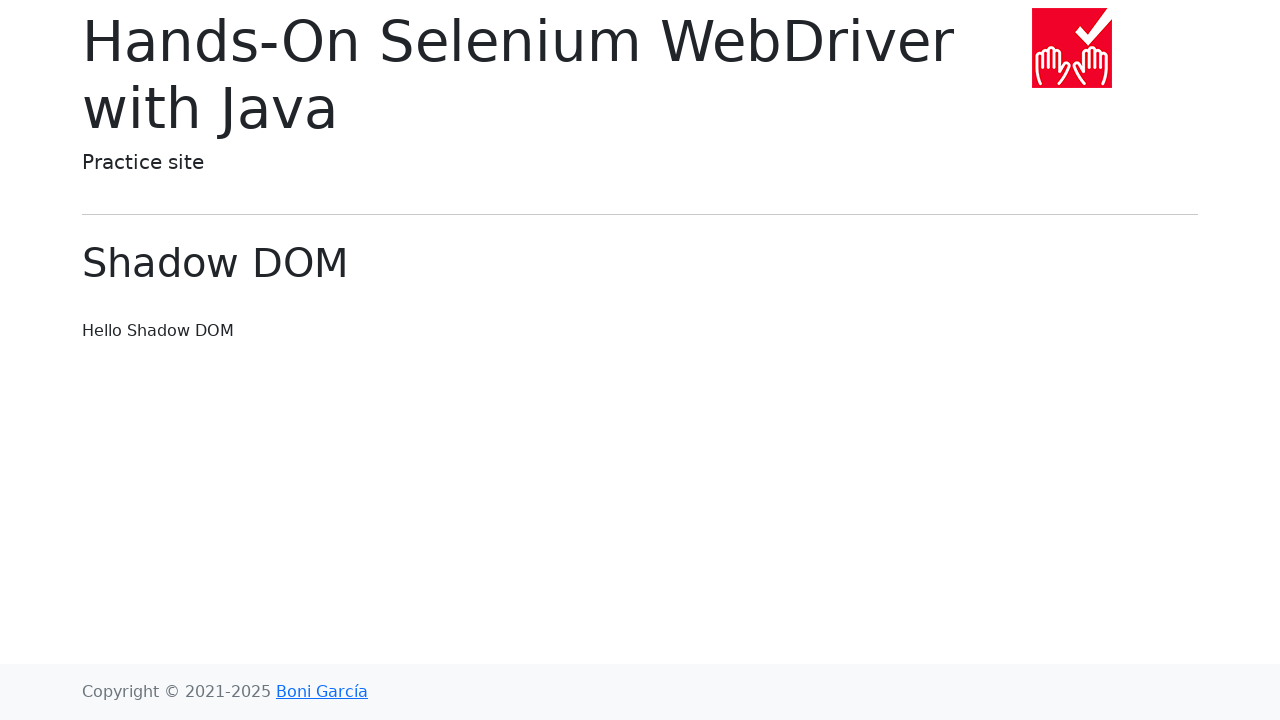

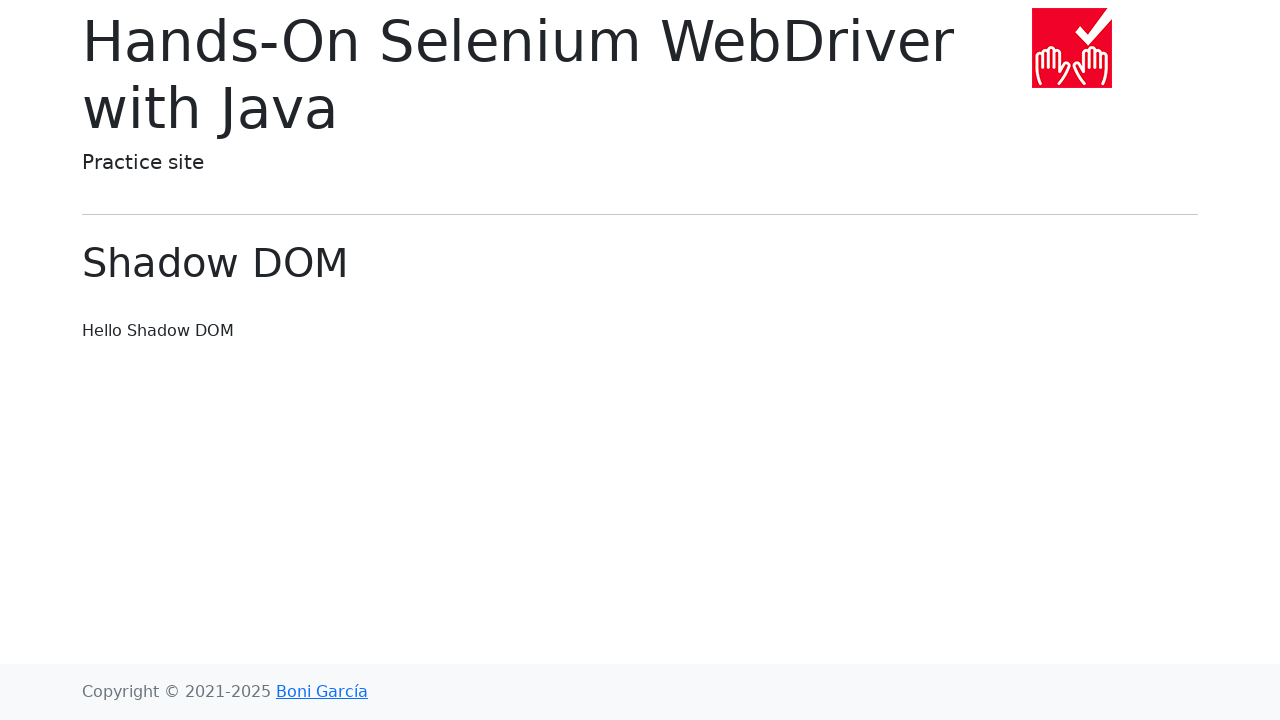